Demonstrates drag and drop action from a draggable element to a droppable target element

Starting URL: https://crossbrowsertesting.github.io/drag-and-drop

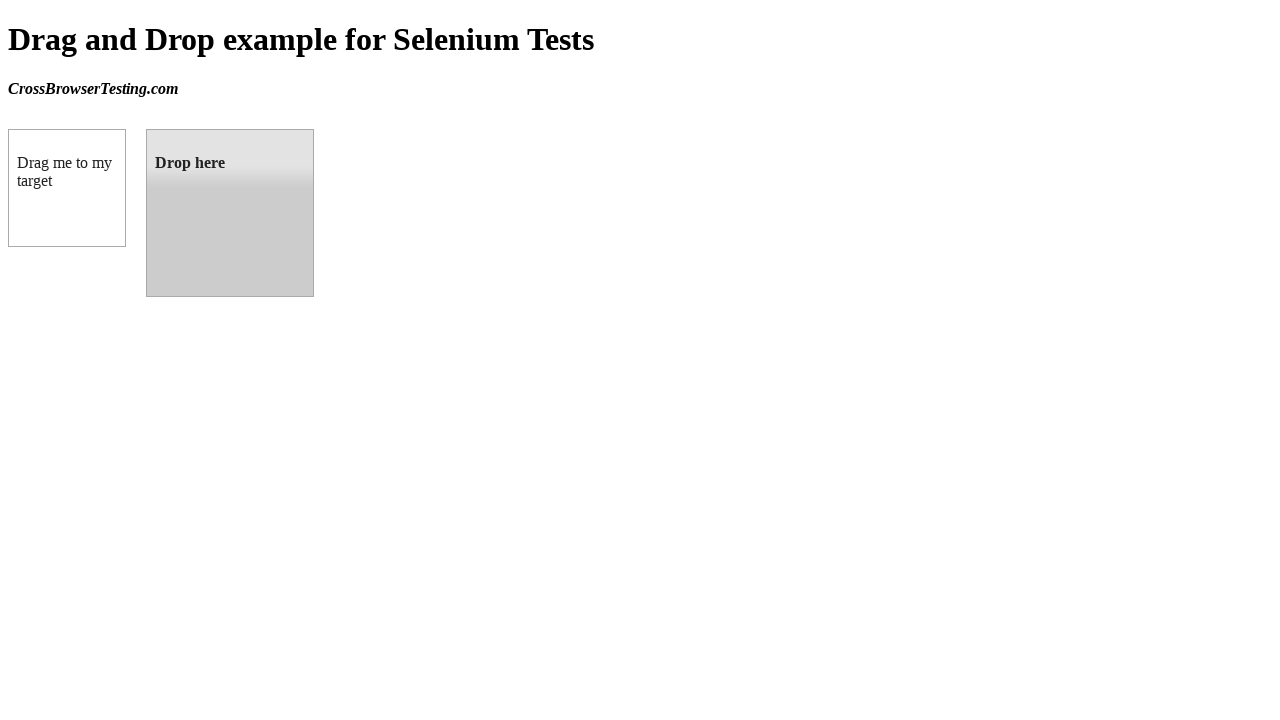

Navigated to drag and drop demo page
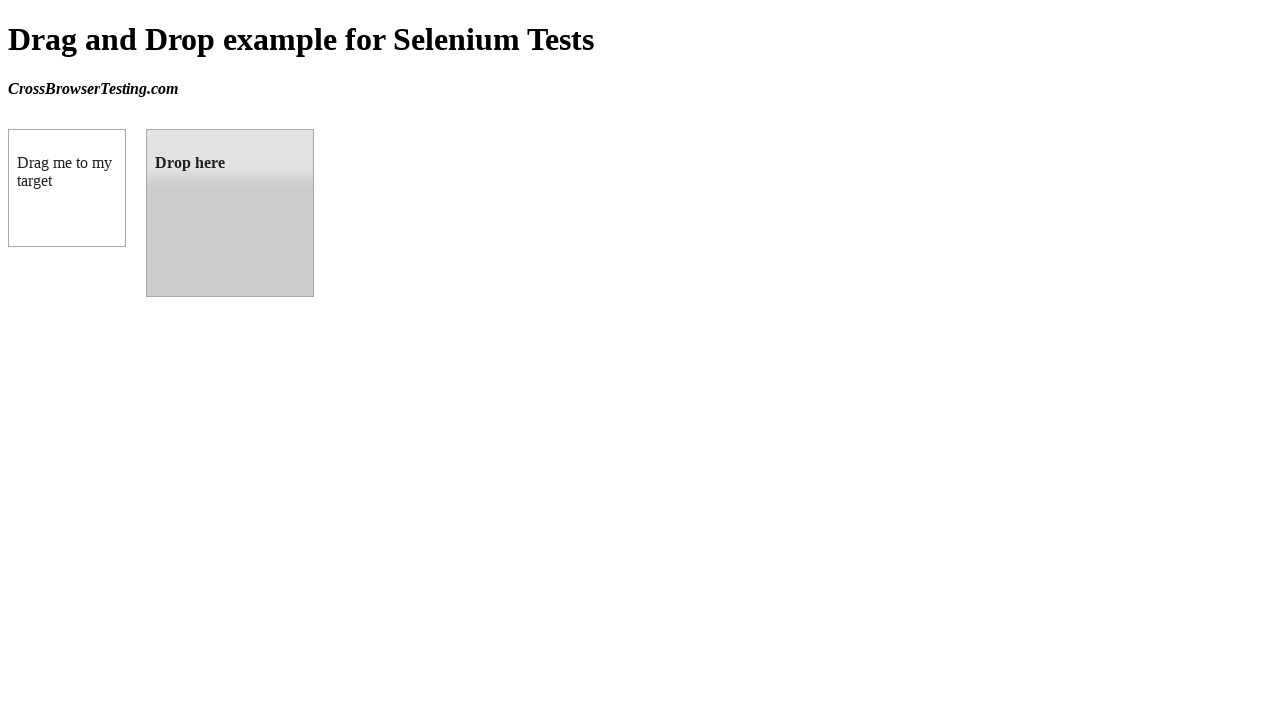

Located draggable source element (box A)
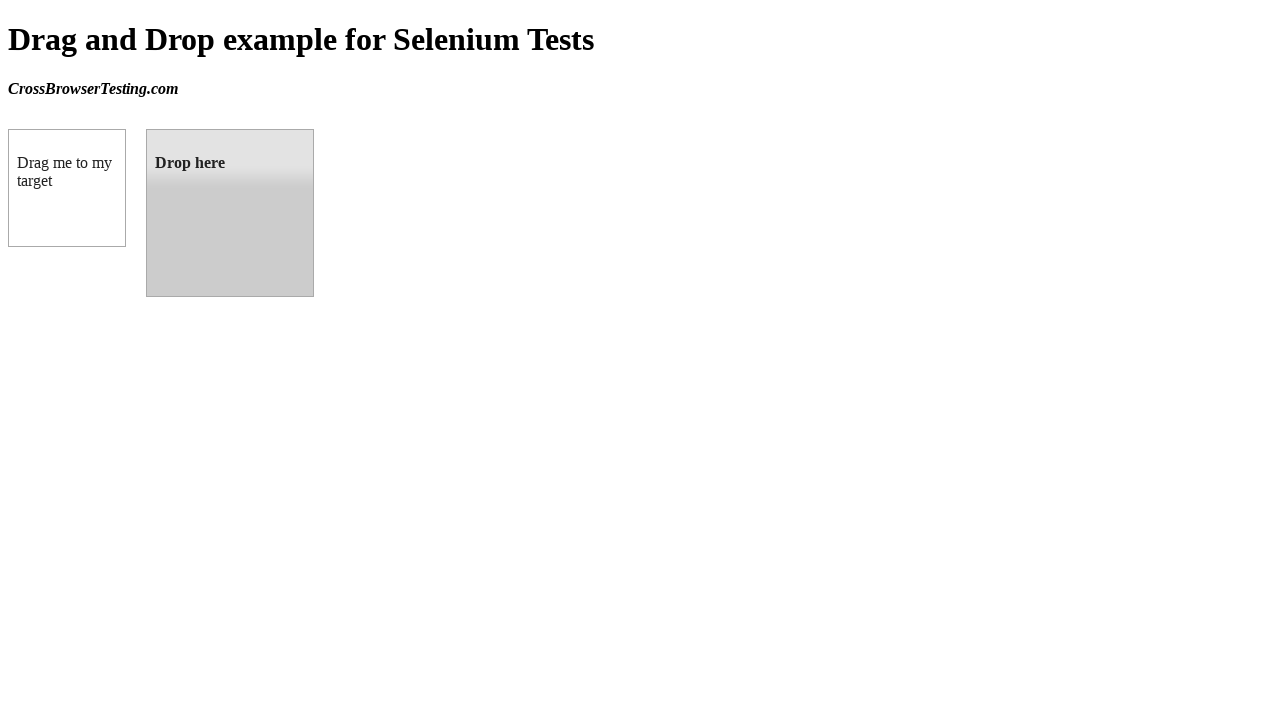

Located droppable target element (box B)
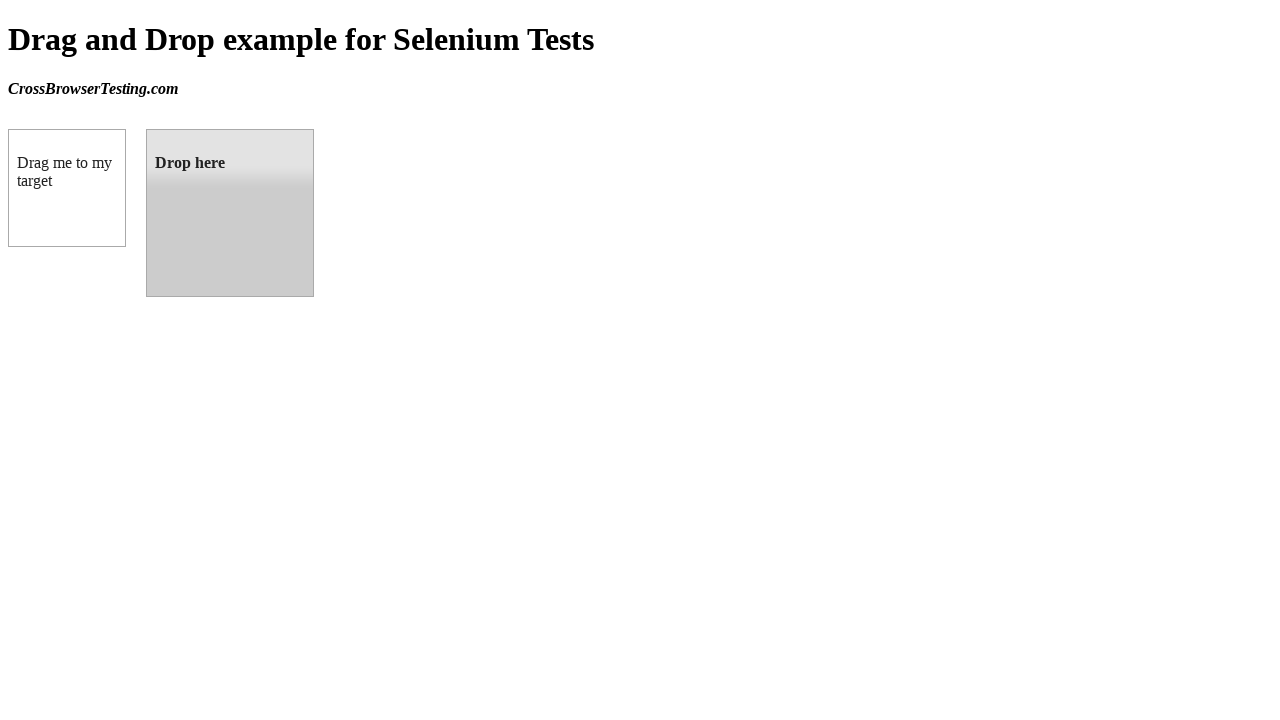

Performed drag and drop action from box A to box B at (230, 213)
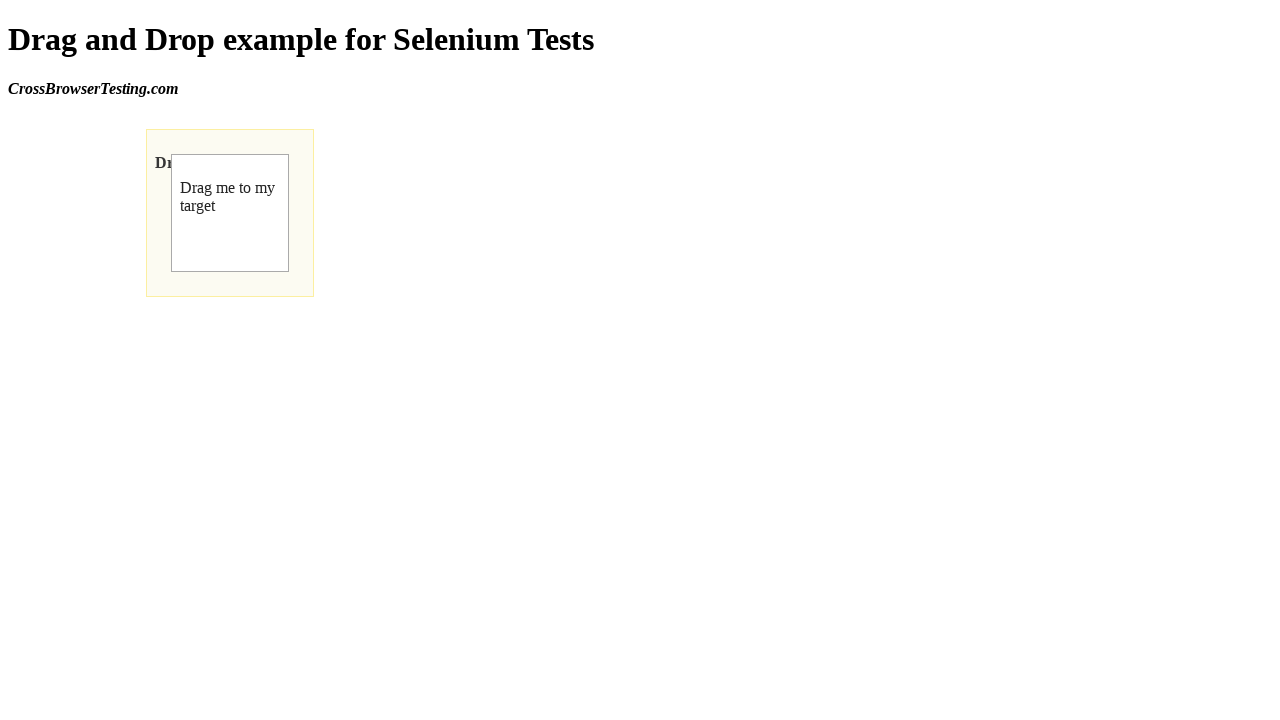

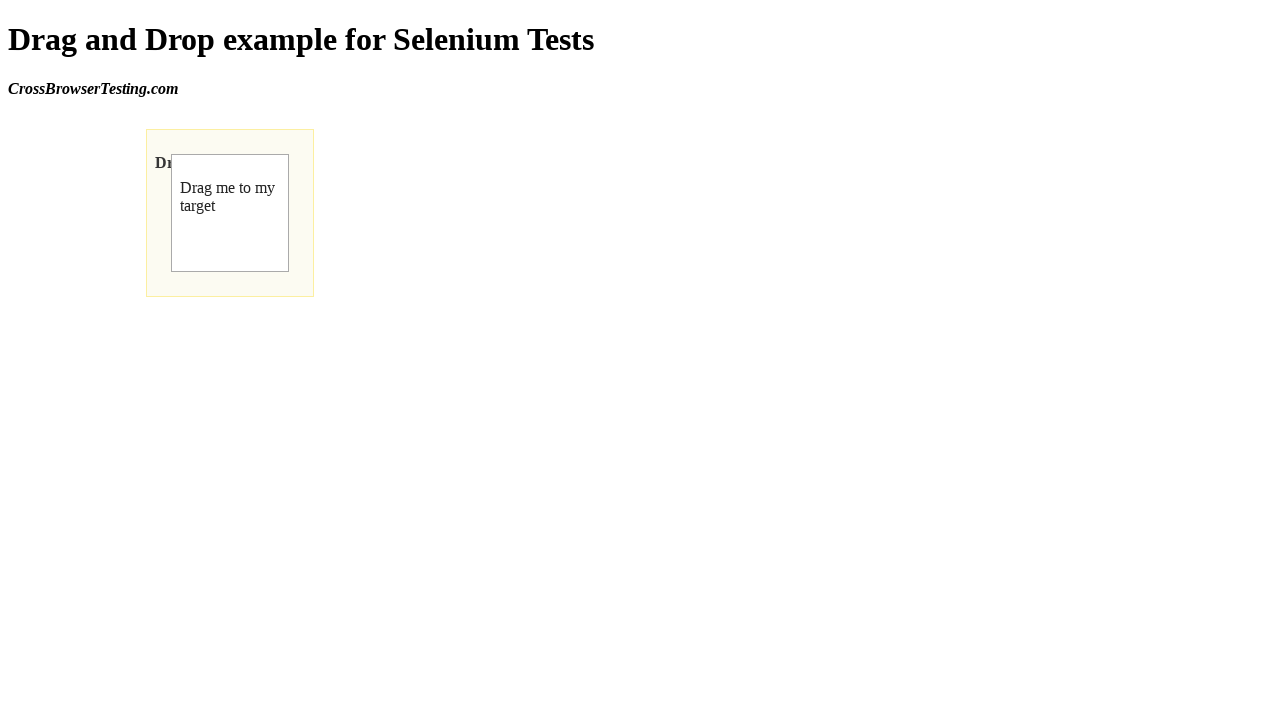